Tests an explicit wait scenario where the script waits for a price element to show "$100", then clicks a book button, calculates a mathematical value based on displayed input, fills in the answer, and submits

Starting URL: http://suninjuly.github.io/explicit_wait2.html

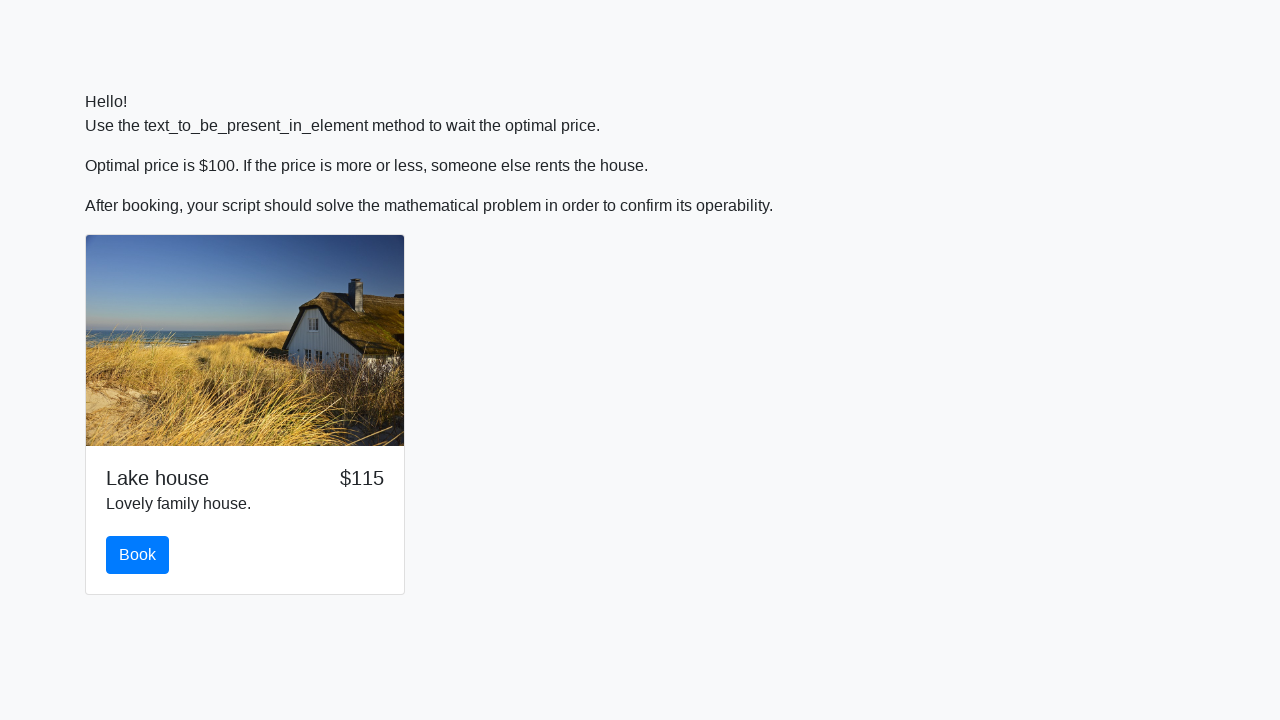

Waited for price element to show '$100'
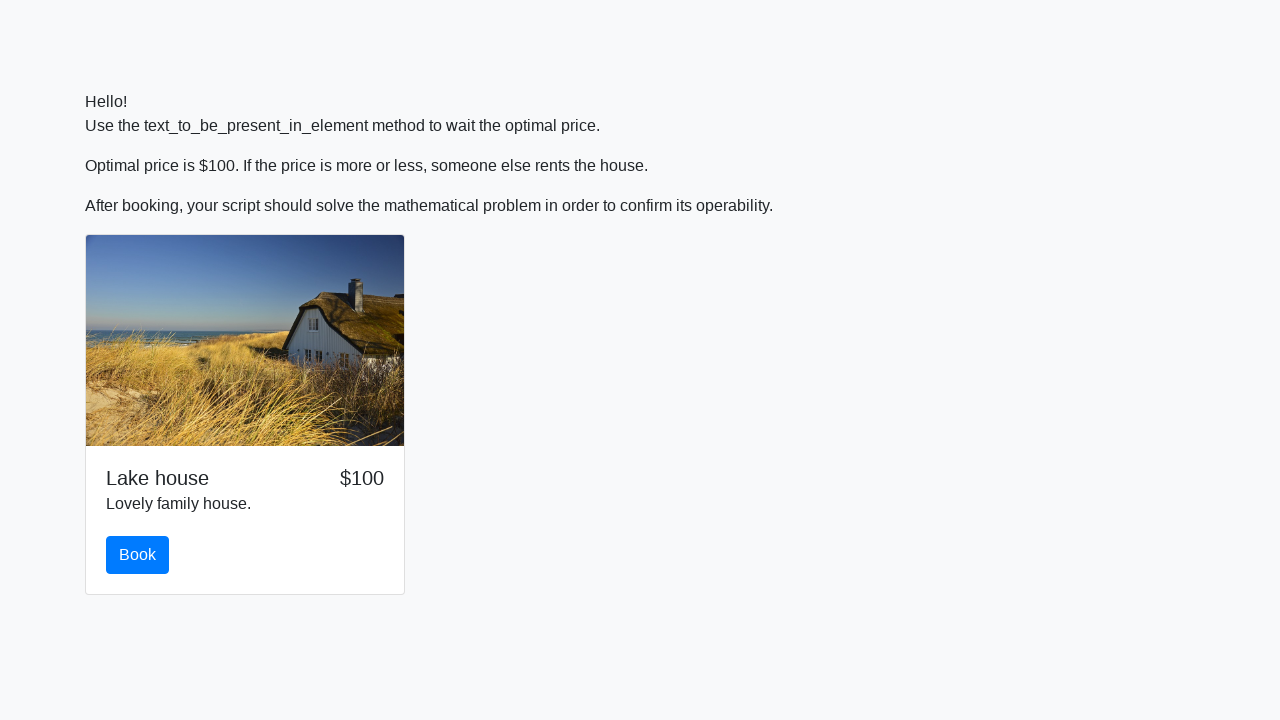

Clicked the book button at (138, 555) on #book
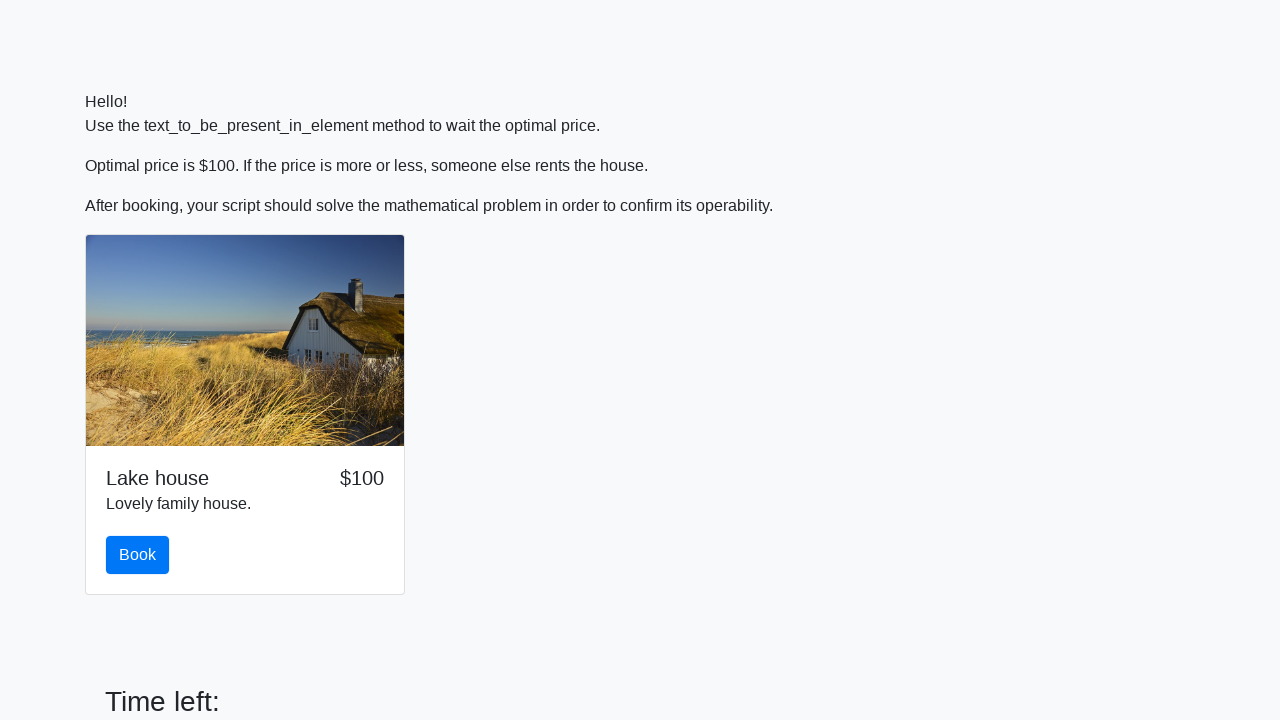

Retrieved input value: 877
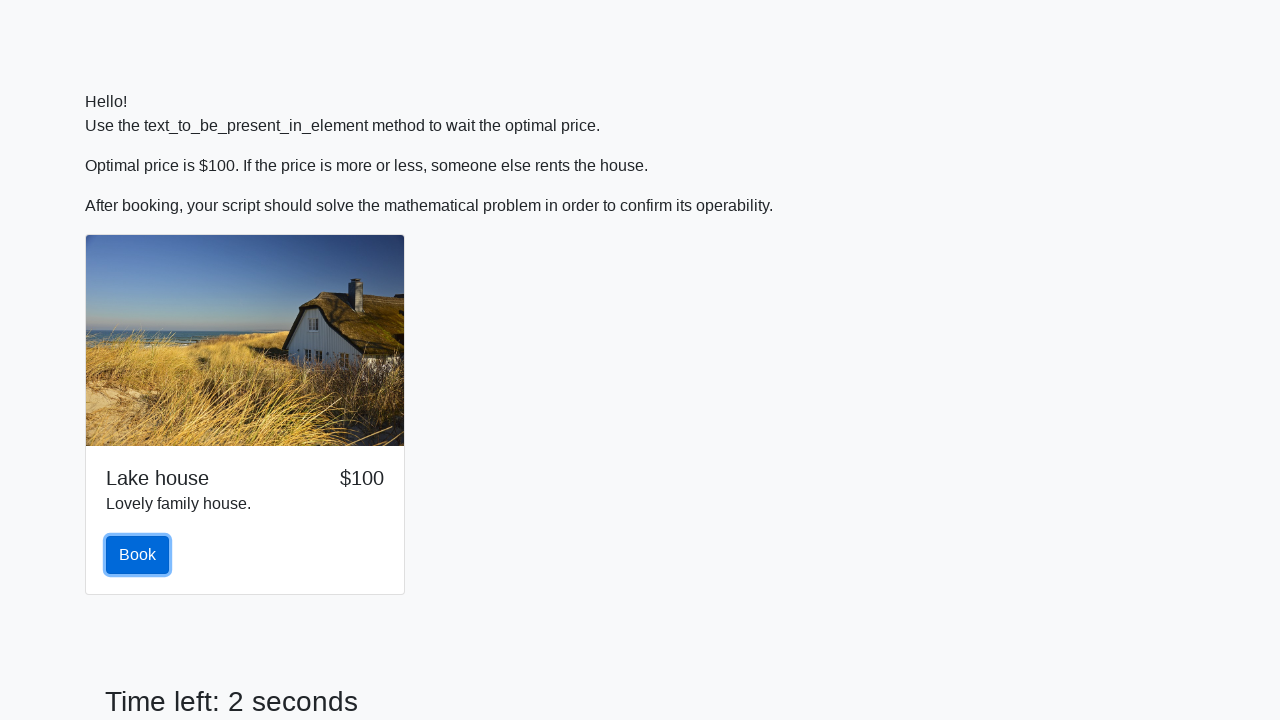

Calculated mathematical result: 1.7417353087181056
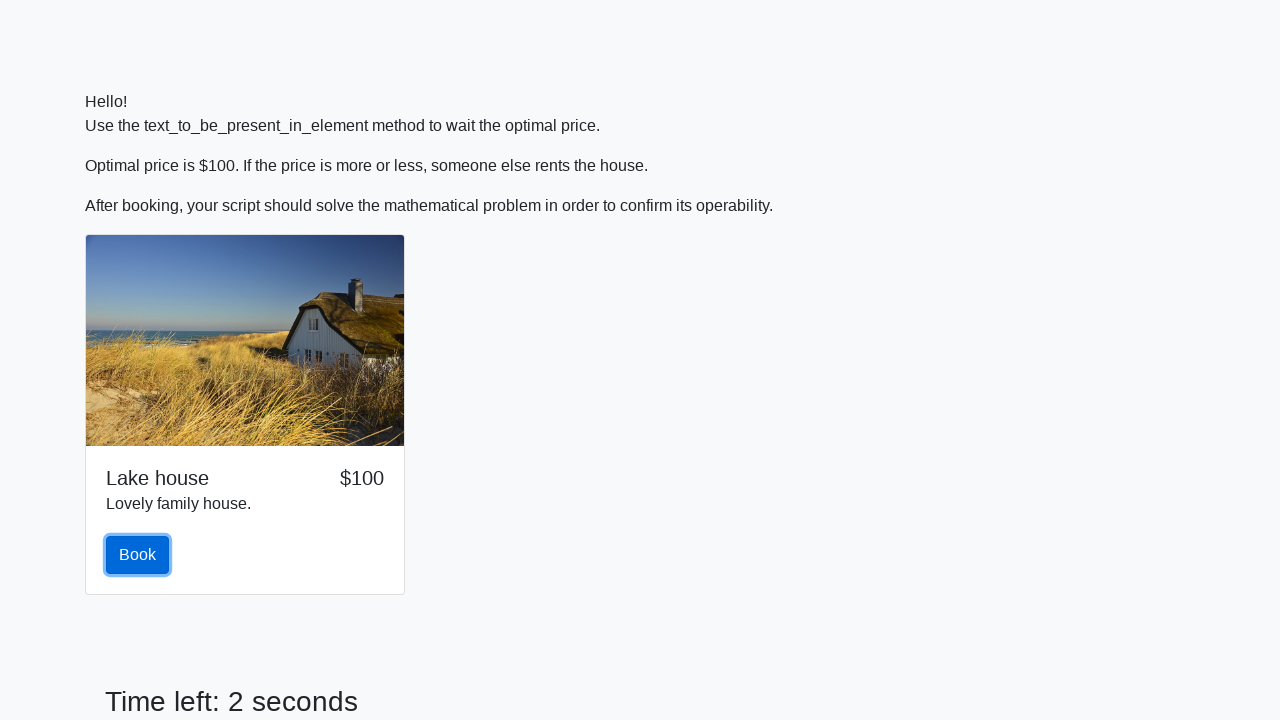

Filled answer field with calculated value: 1.7417353087181056 on #answer
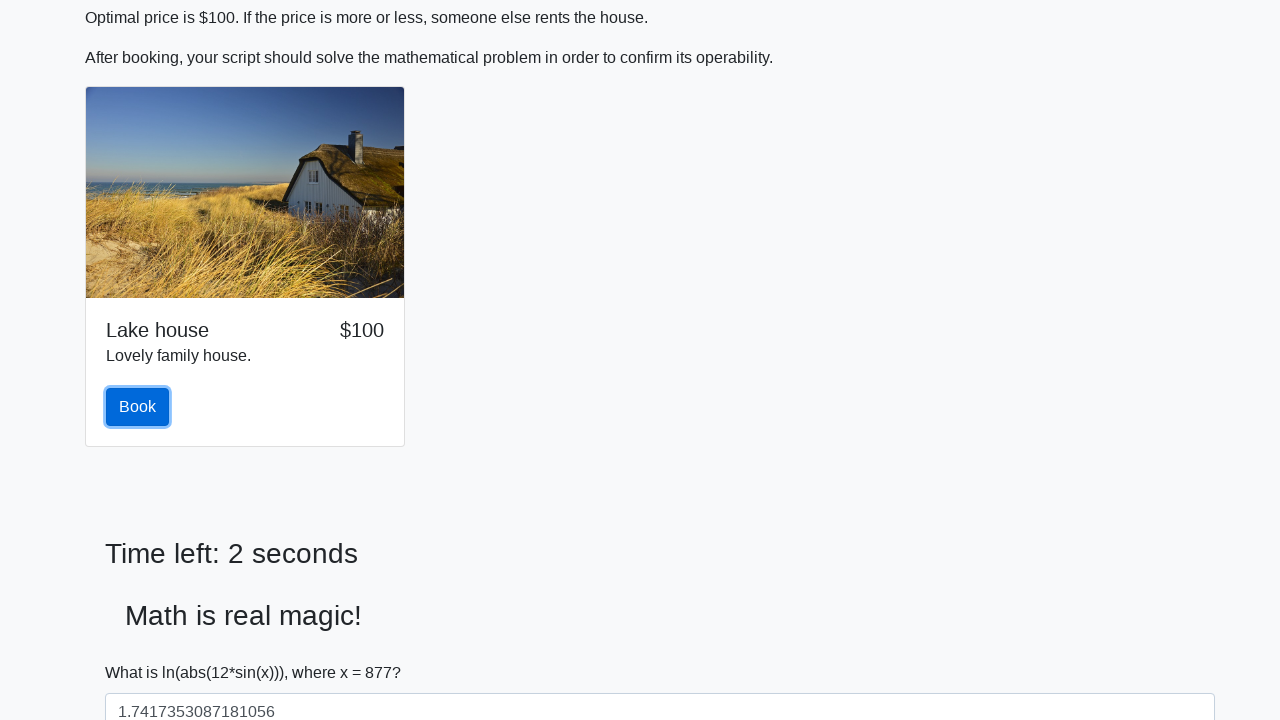

Clicked the solve button to submit at (143, 651) on #solve
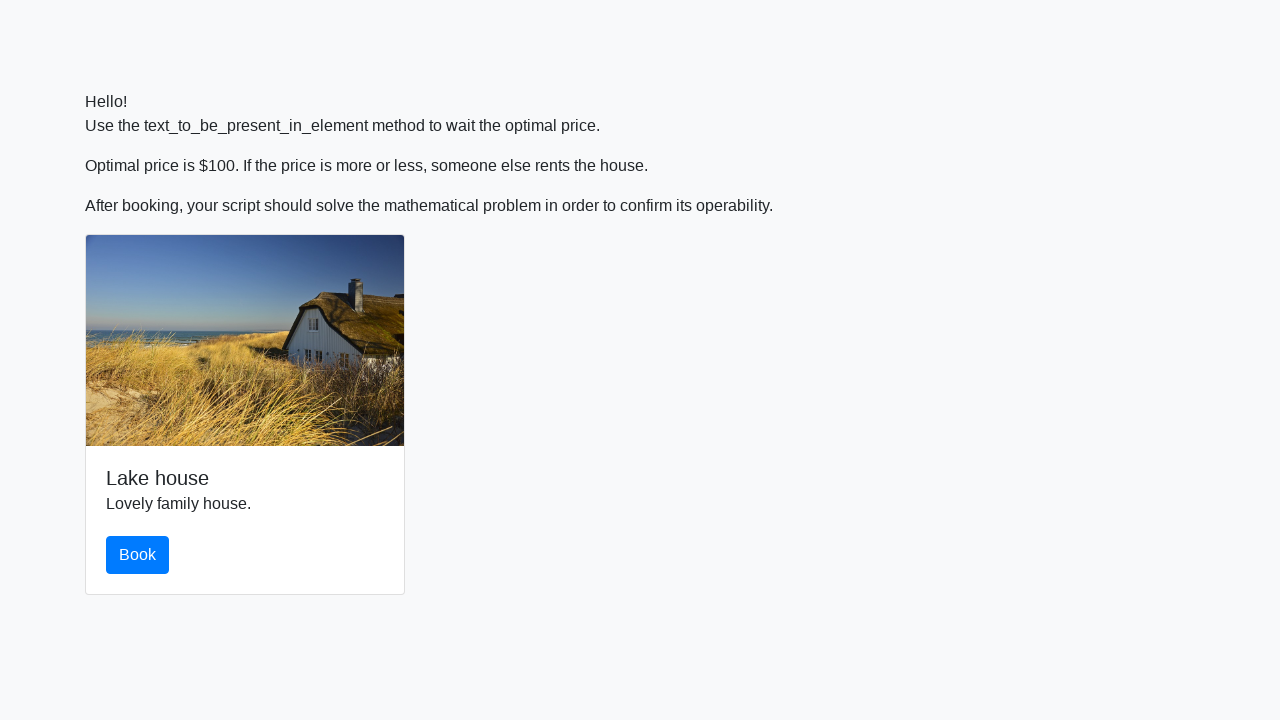

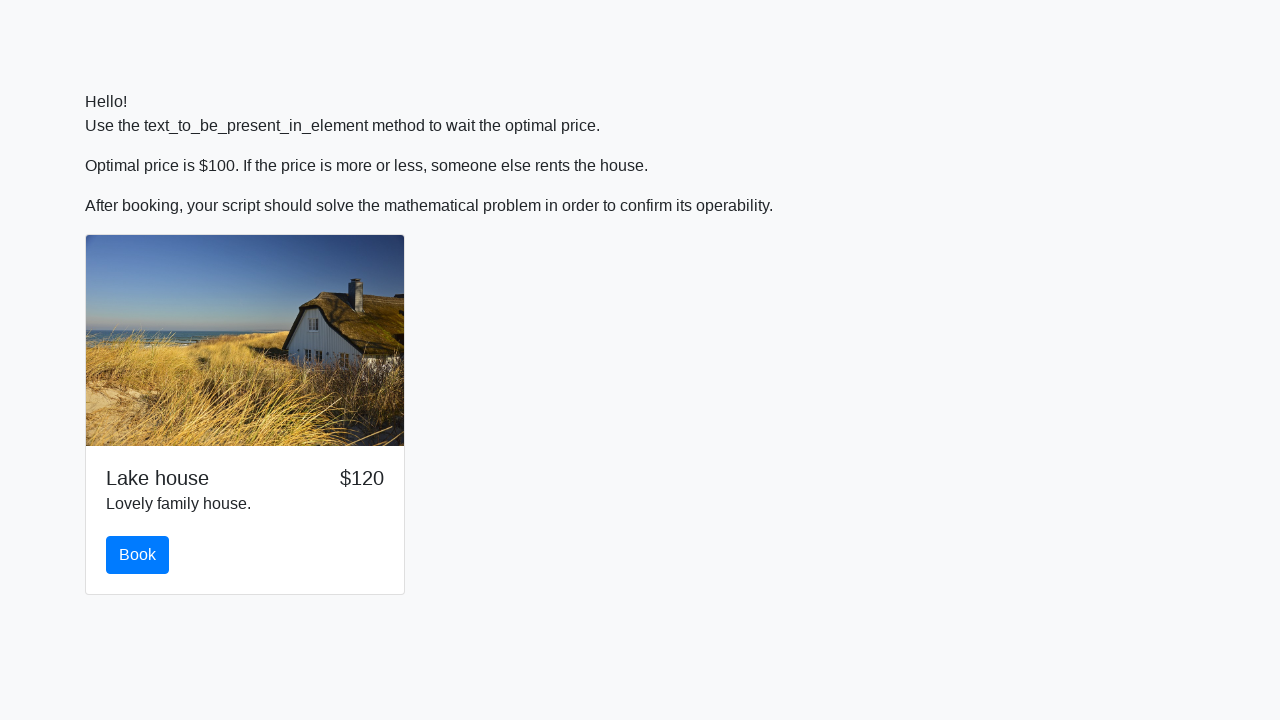